Tests that the input field is cleared after adding a todo item

Starting URL: https://demo.playwright.dev/todomvc

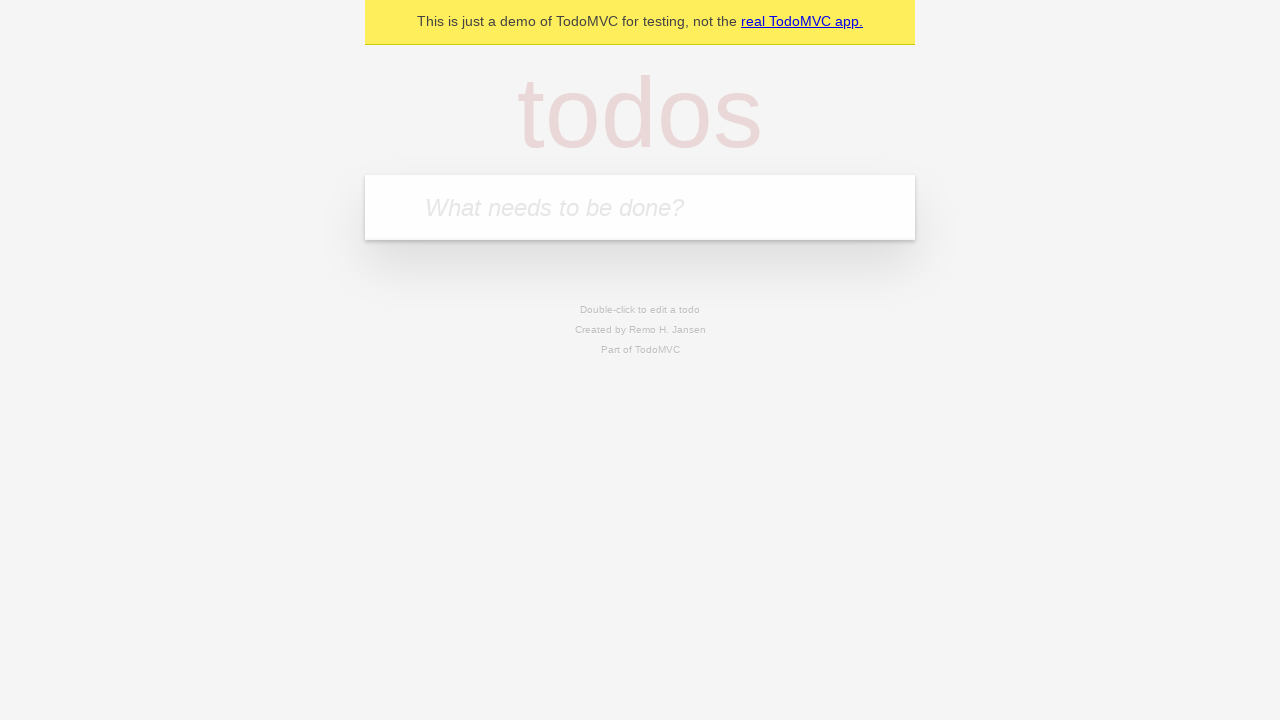

Filled todo input field with 'buy some cheese' on internal:attr=[placeholder="What needs to be done?"i]
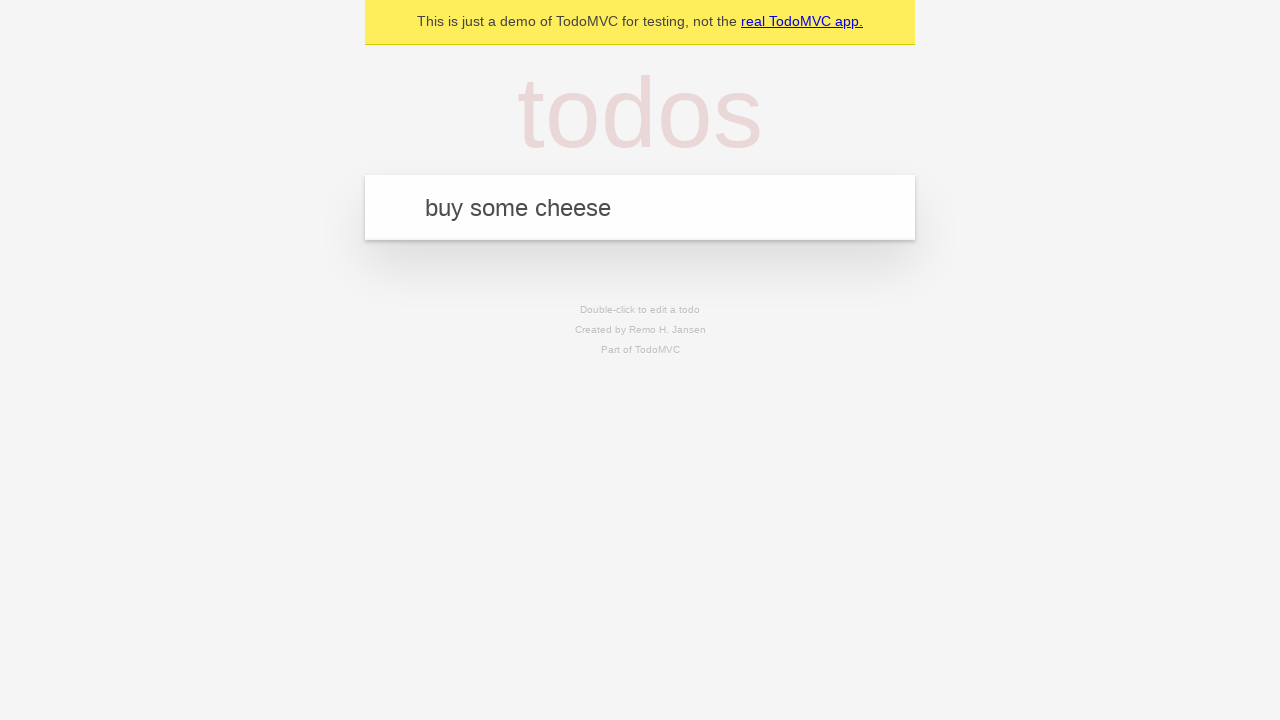

Pressed Enter to add todo item on internal:attr=[placeholder="What needs to be done?"i]
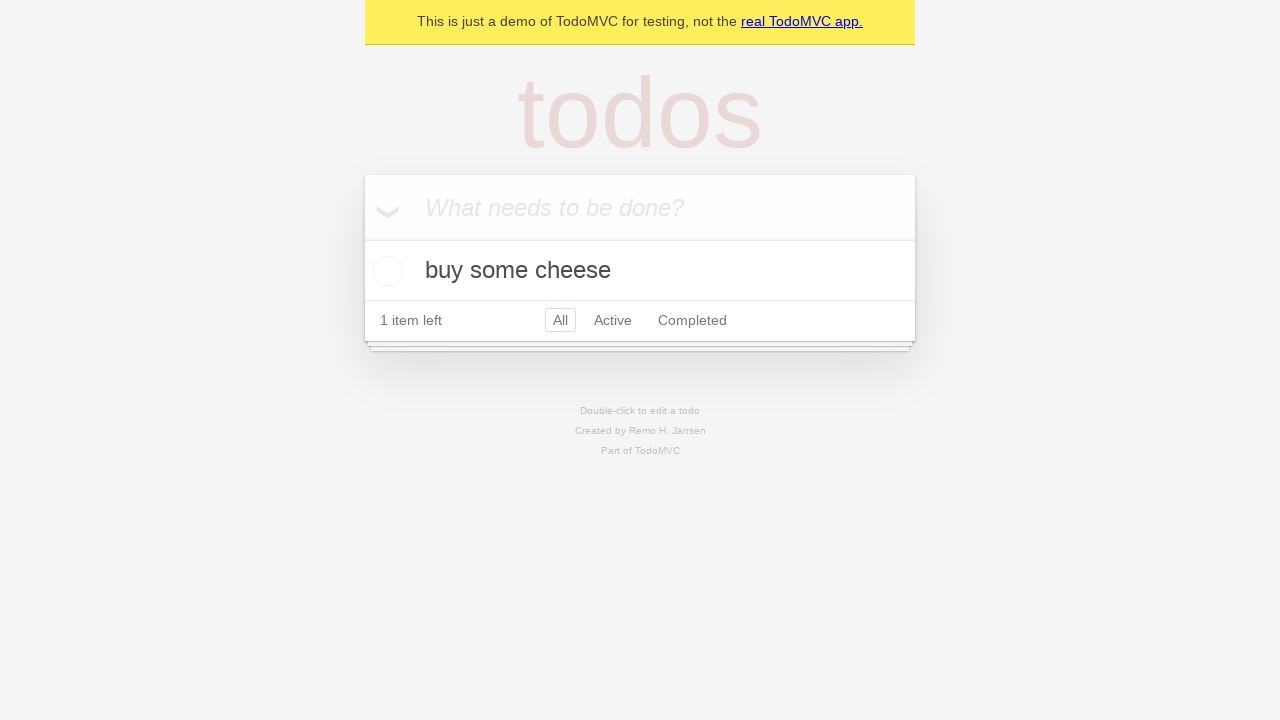

Todo item added and label element is visible
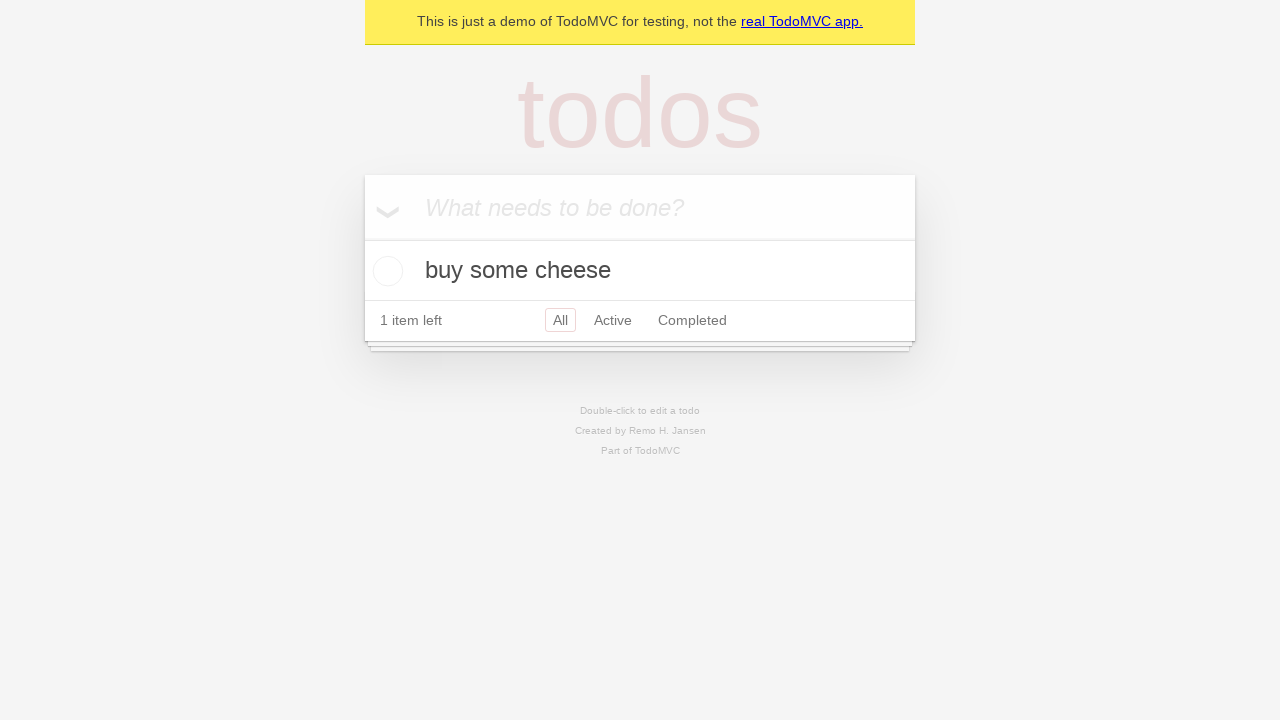

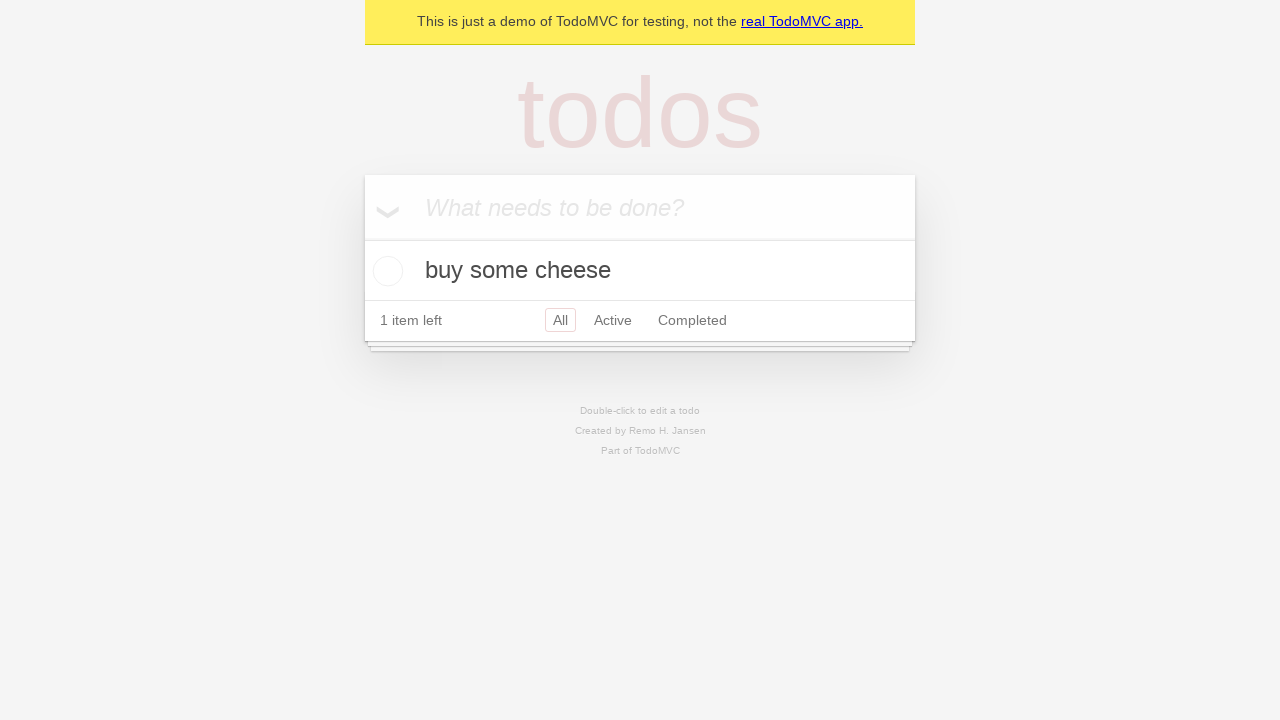